Tests different button interaction types including double-click, right-click (context click), and regular click, verifying each triggers the appropriate message.

Starting URL: https://demoqa.com/buttons

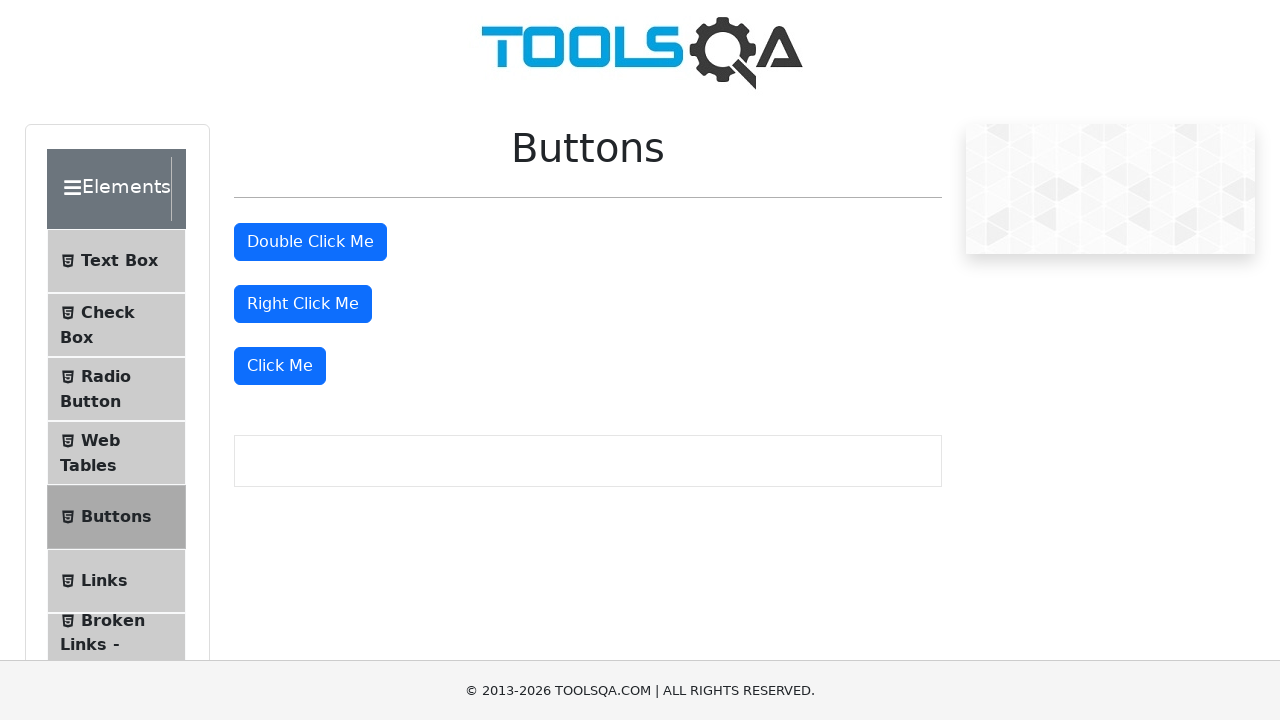

Double-clicked the double-click button at (310, 242) on #doubleClickBtn
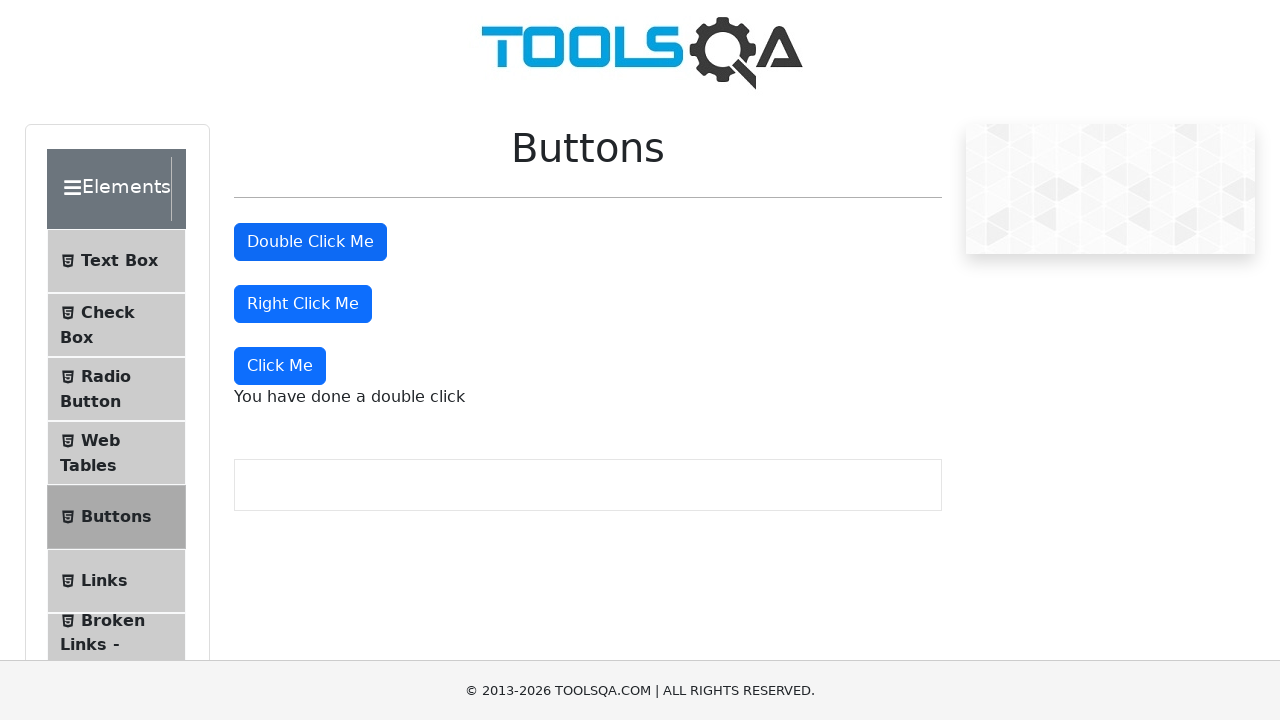

Double-click message appeared
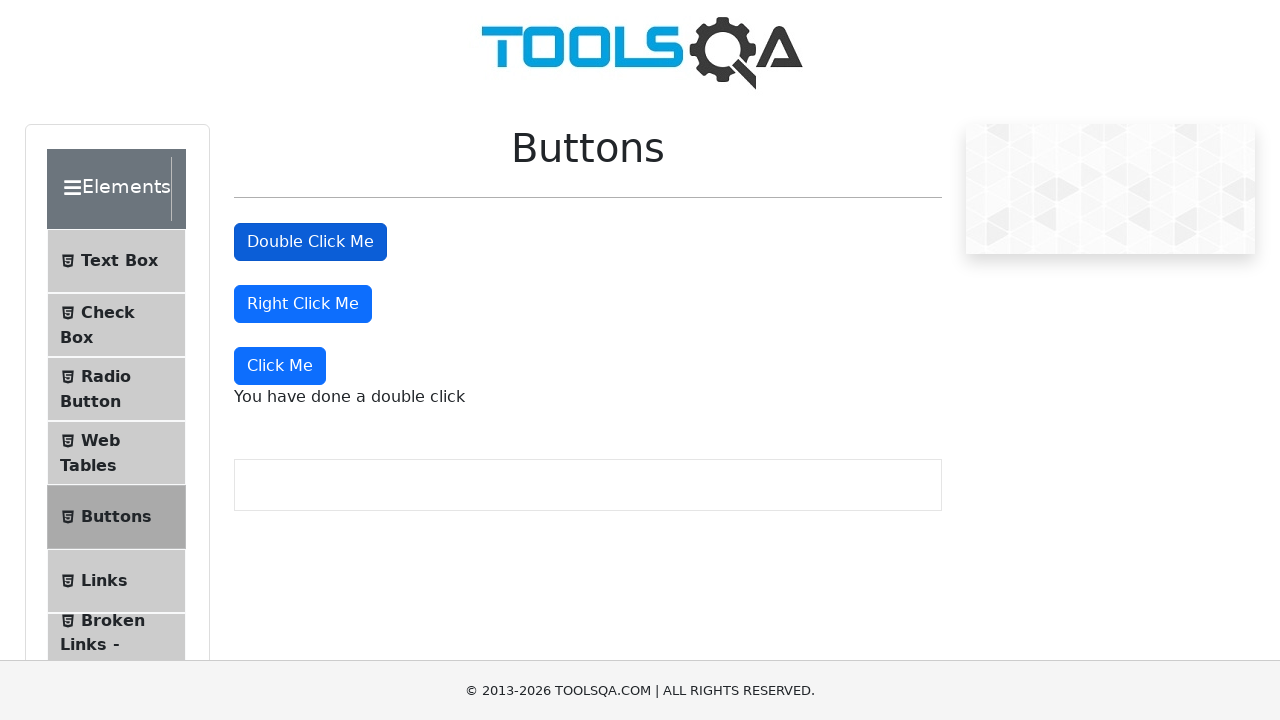

Right-clicked the right-click button at (303, 304) on #rightClickBtn
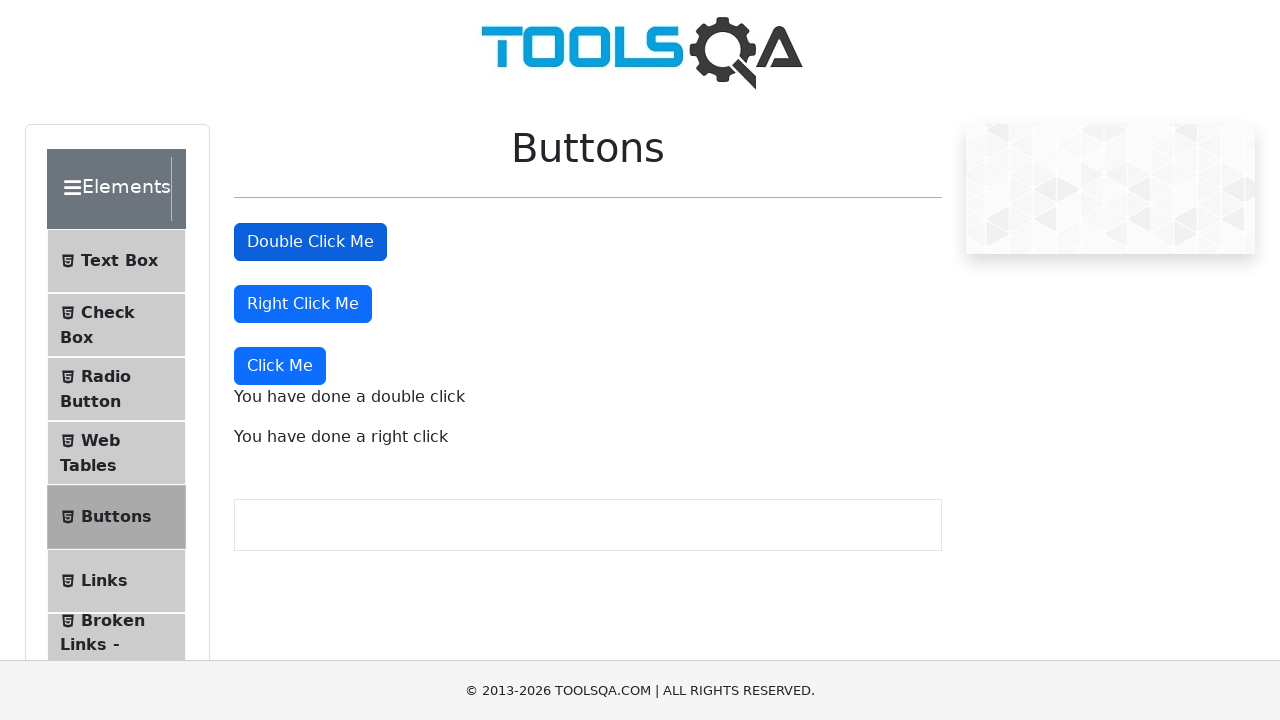

Right-click message appeared
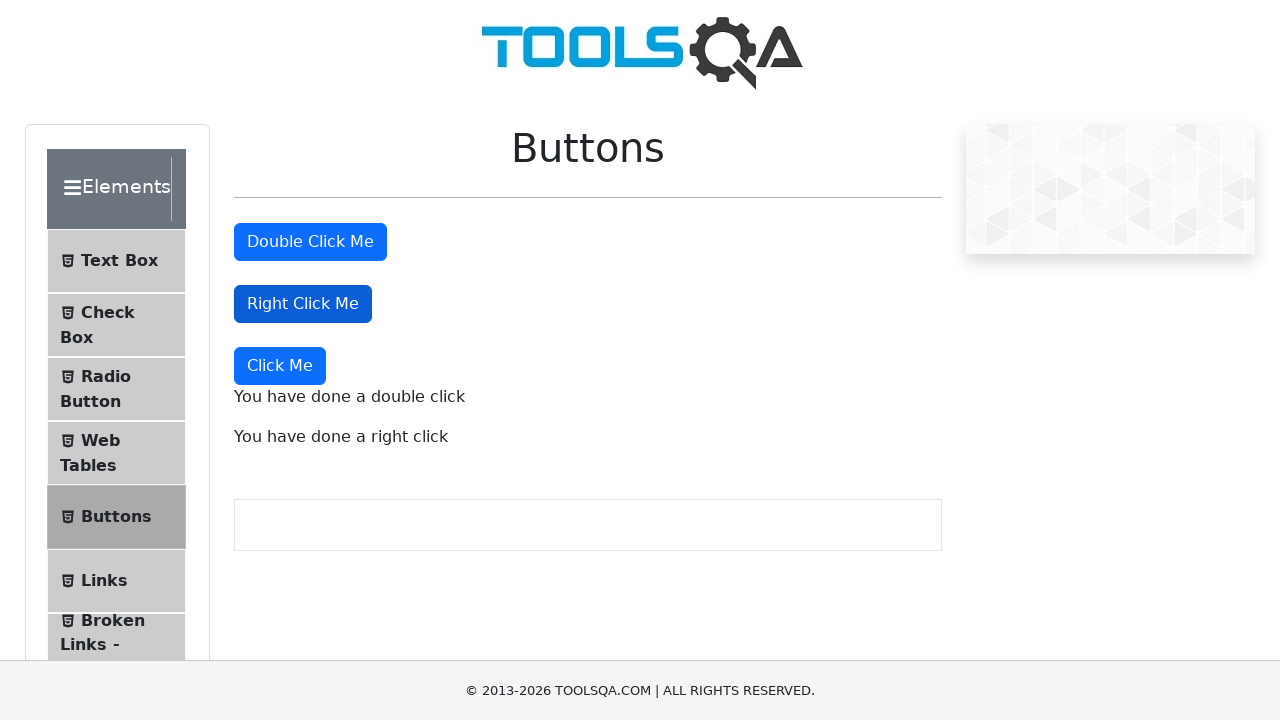

Clicked the 'Click Me' button at (280, 366) on xpath=//button[text()='Click Me']
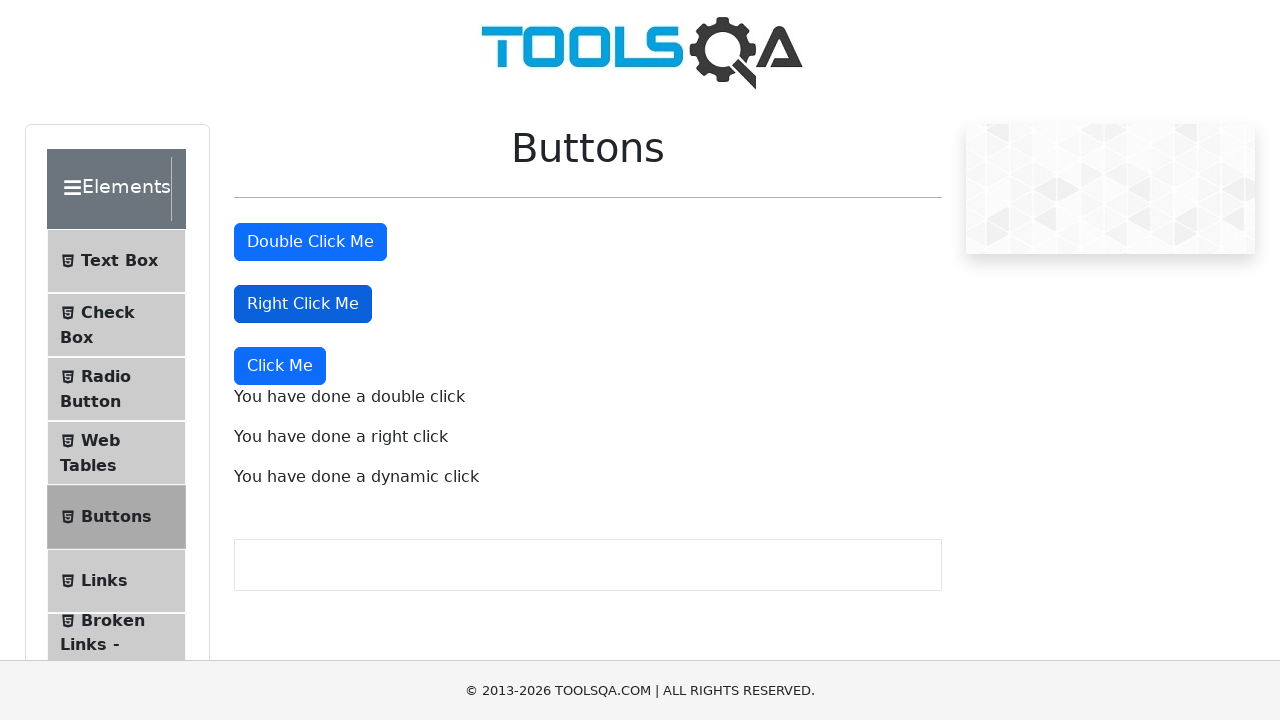

Dynamic click message appeared
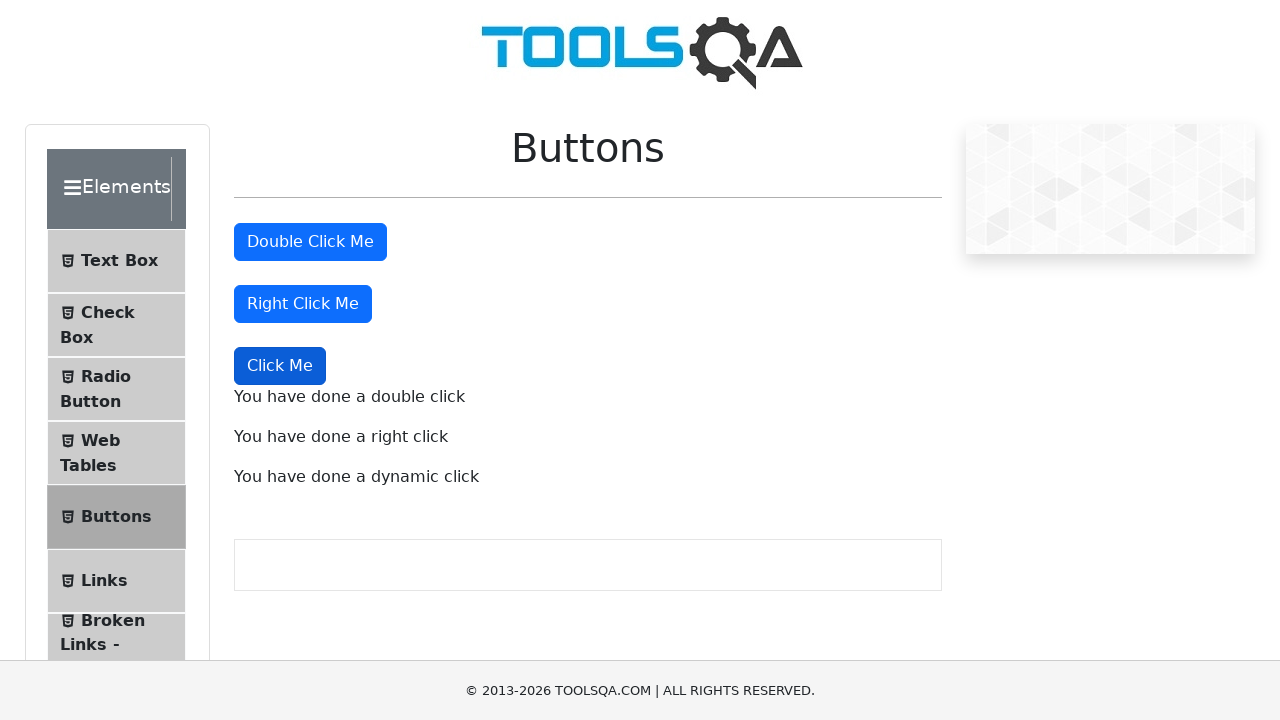

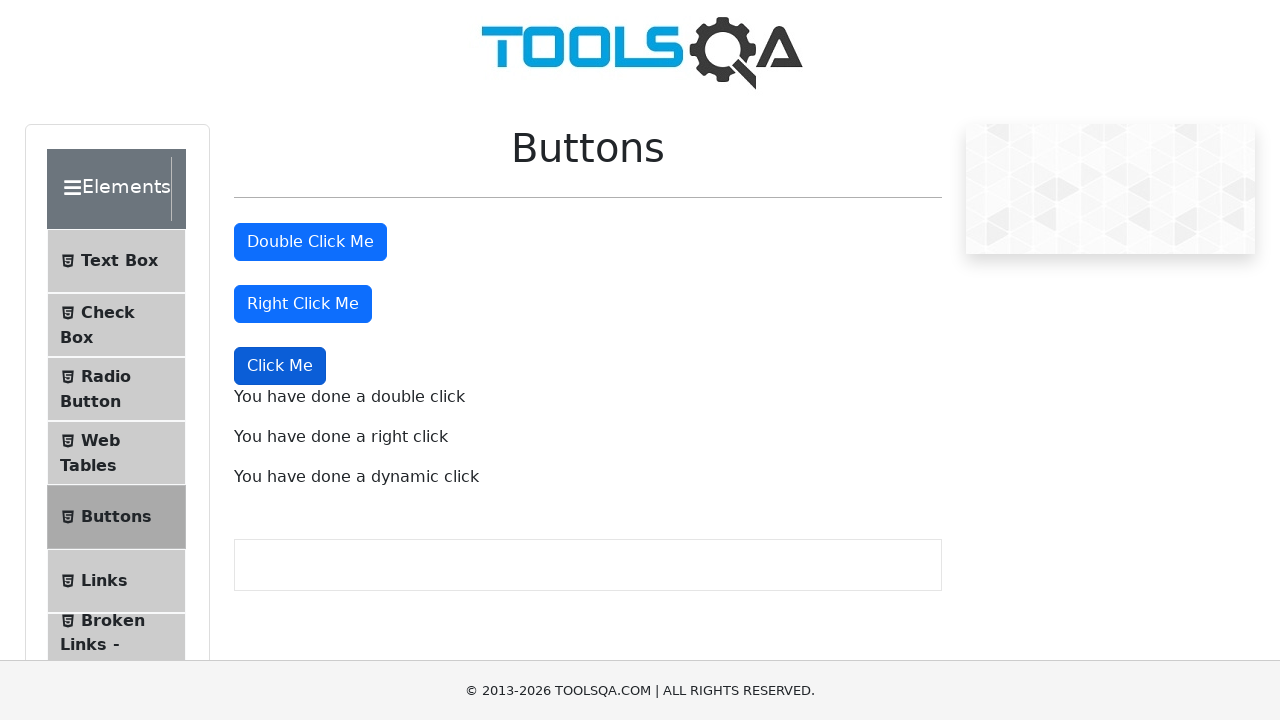